Navigates to a Selenium course content page and verifies that branch/location information widget is displayed

Starting URL: http://greenstech.in/selenium-course-content.html

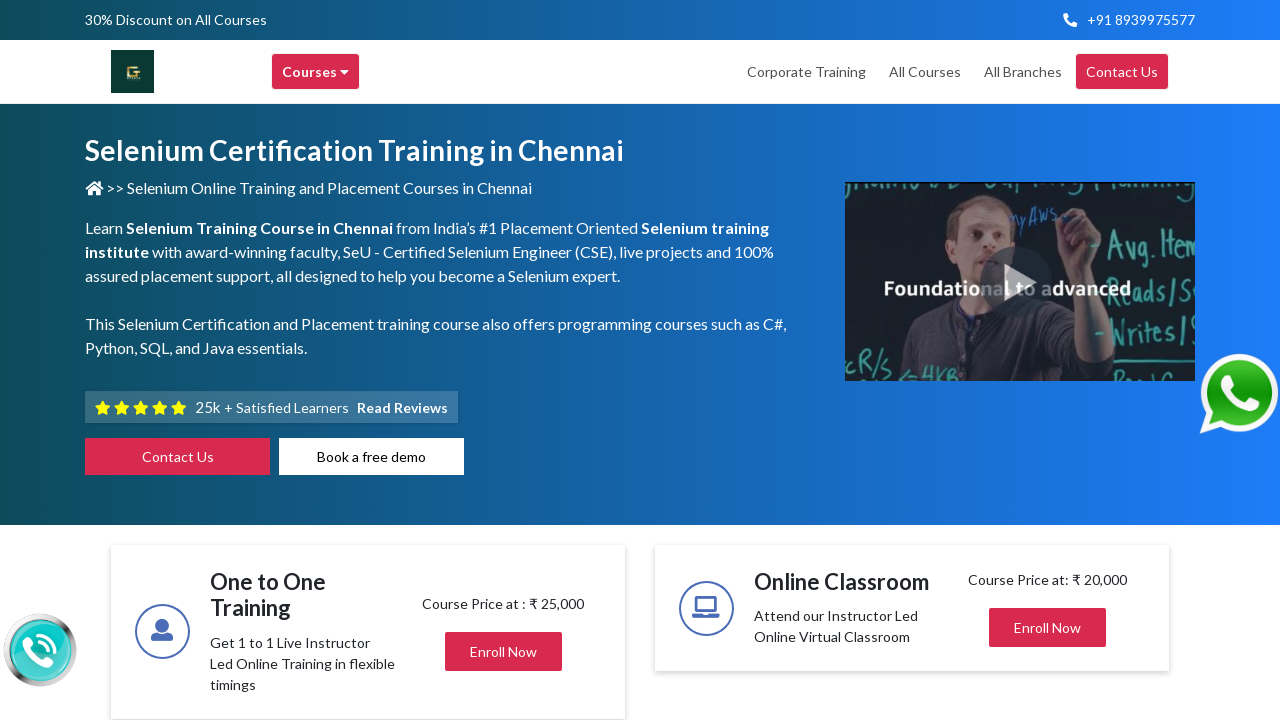

Navigated to Selenium course content page
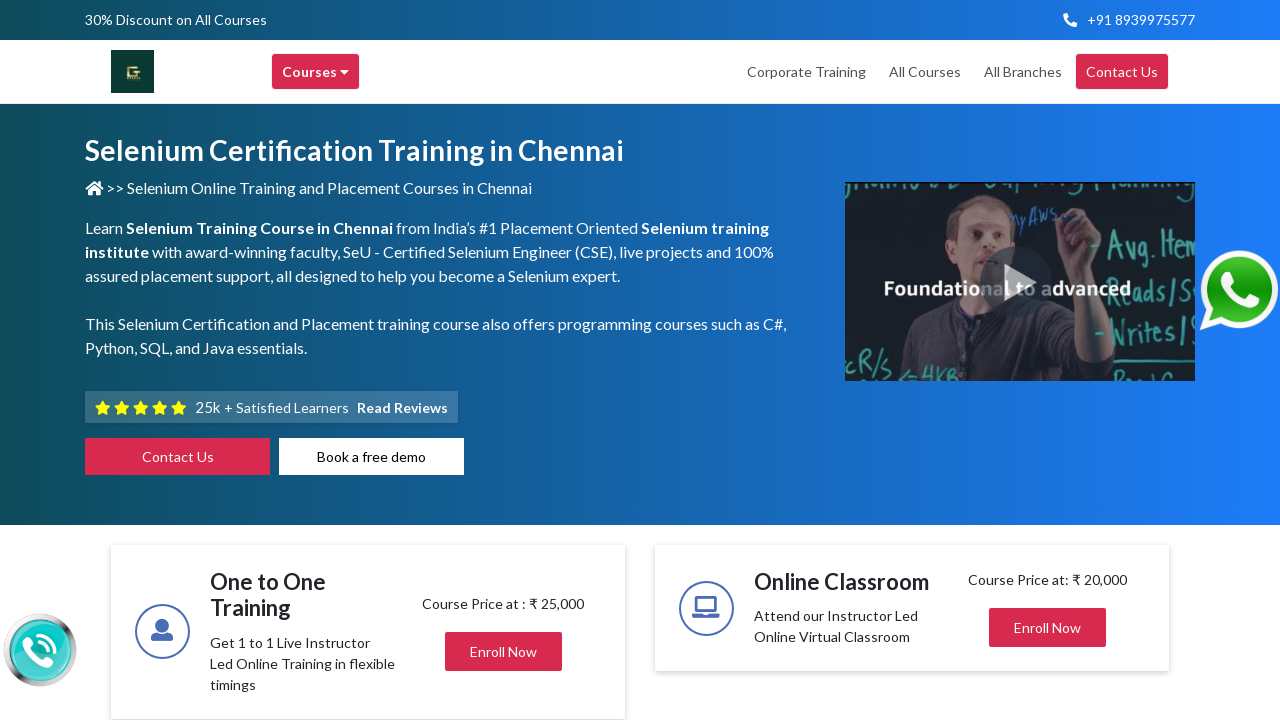

Branch/location information widget is displayed
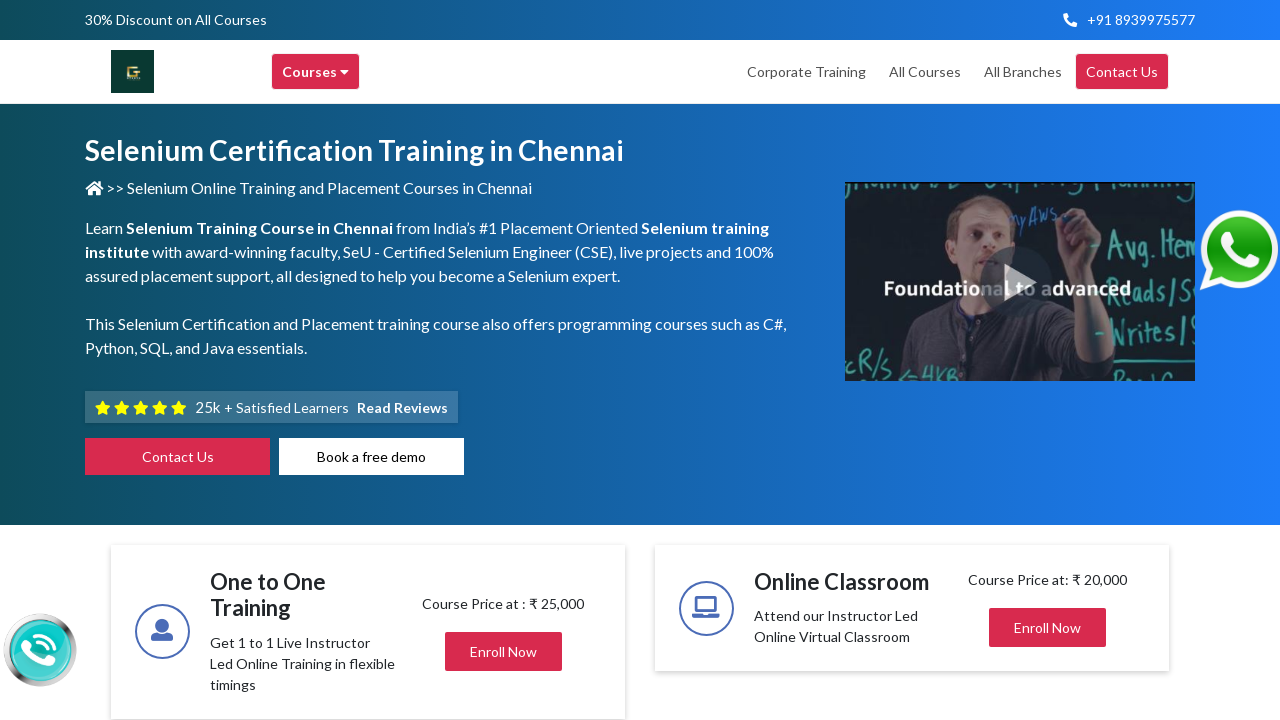

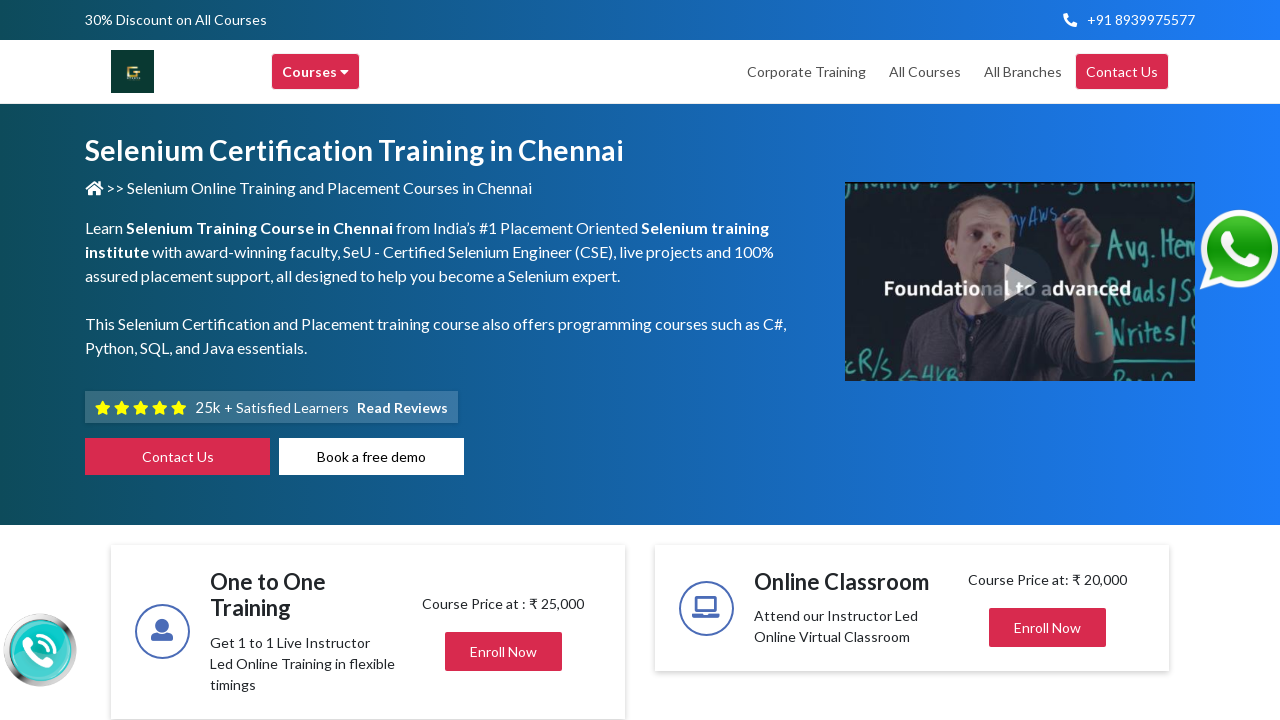